Tests a laminate flooring calculator by filling in room dimensions, laminate specifications, and price fields, then clicking calculate and verifying the results are displayed.

Starting URL: https://masterskayapola.ru/kalkulyator/laminata.html

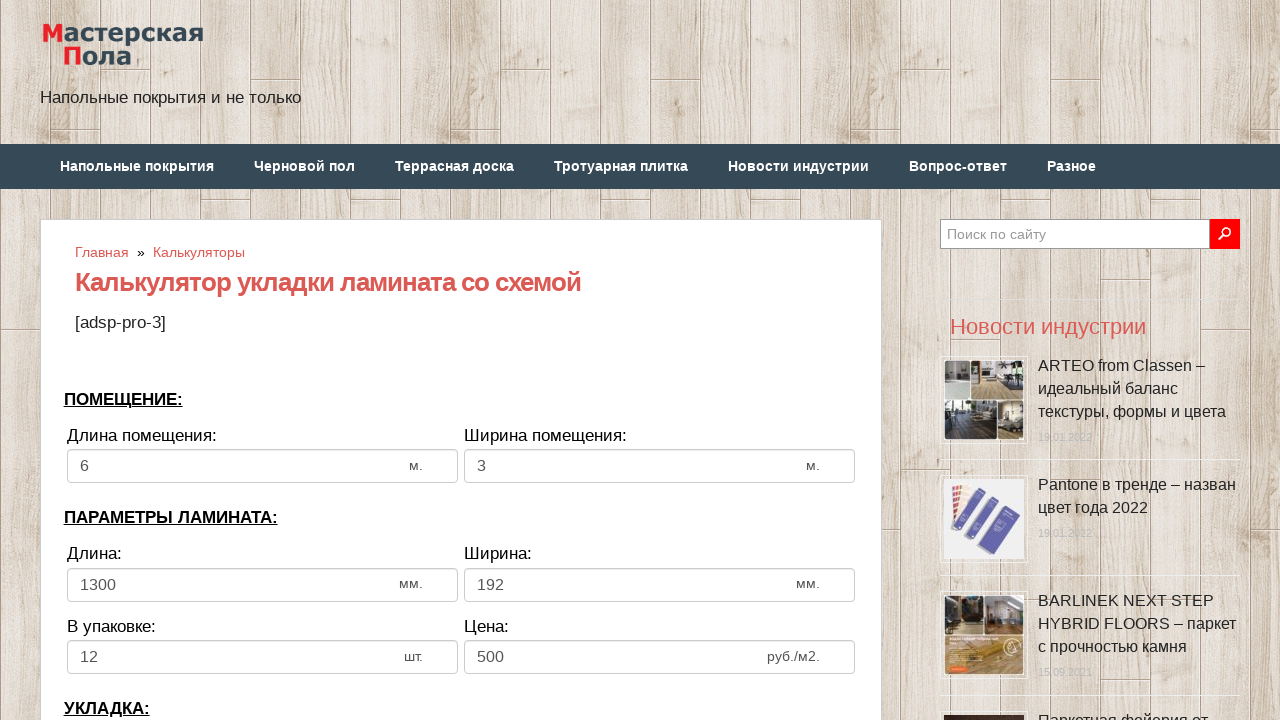

Selected all text in Room Length field on input[name='calc_roomwidth']
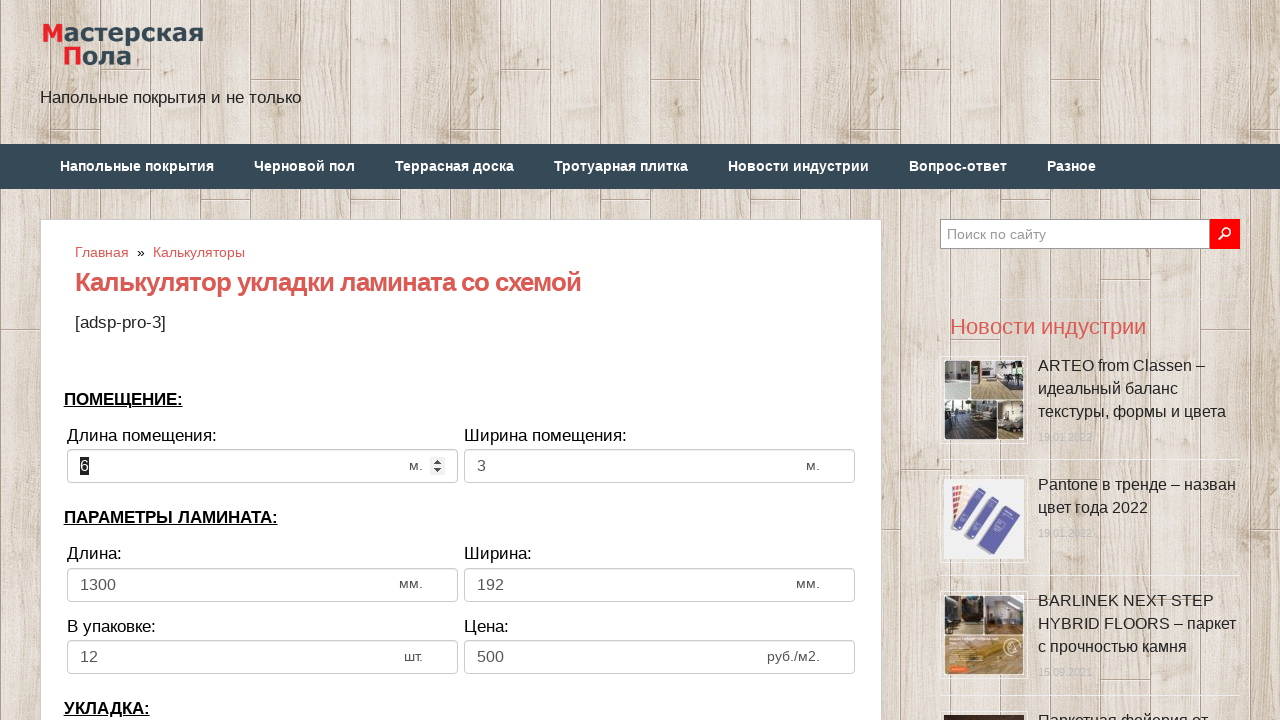

Filled Room Length field with '6' on input[name='calc_roomwidth']
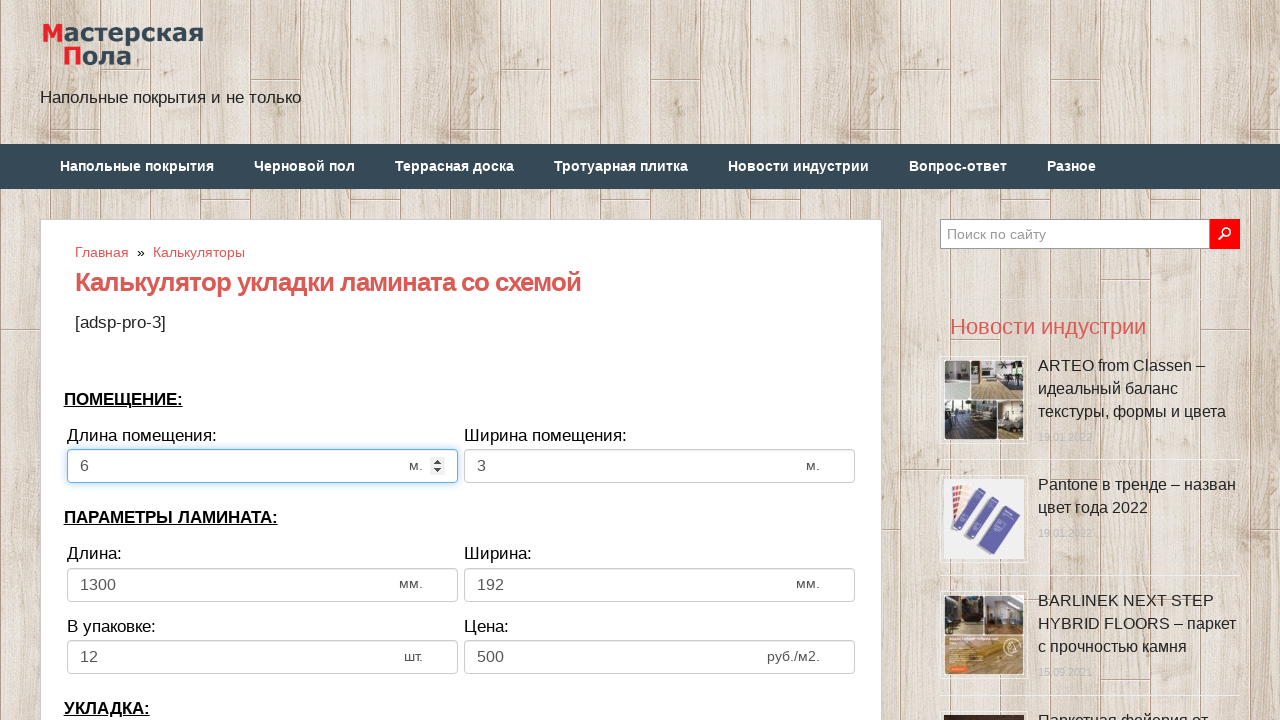

Selected all text in Room Width field on input[name='calc_roomheight']
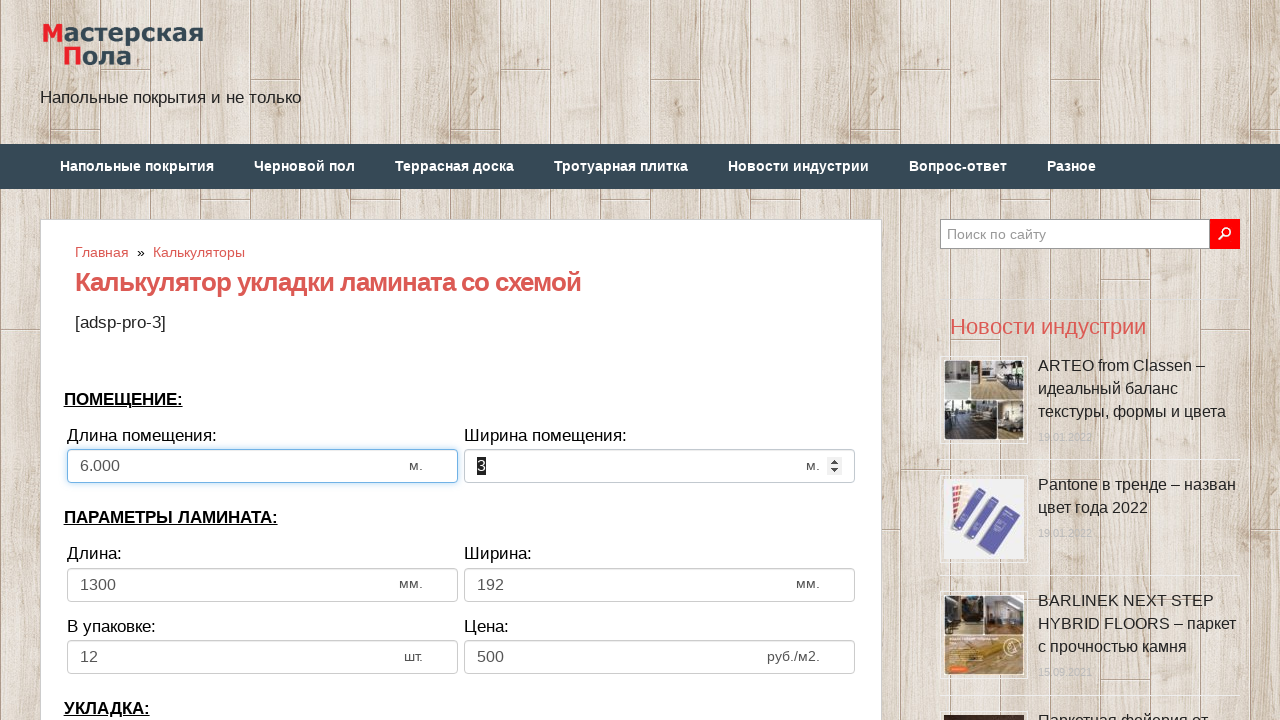

Filled Room Width field with '4' on input[name='calc_roomheight']
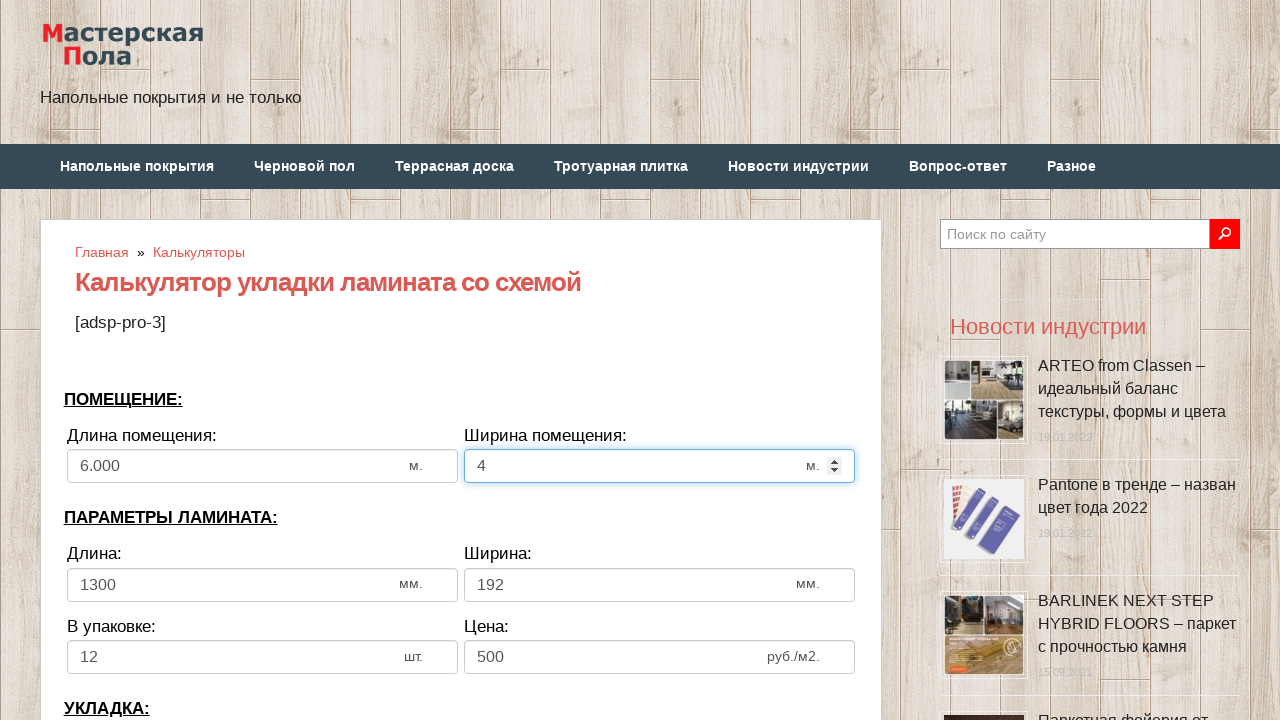

Selected all text in Laminate Length field on input[name='calc_lamwidth']
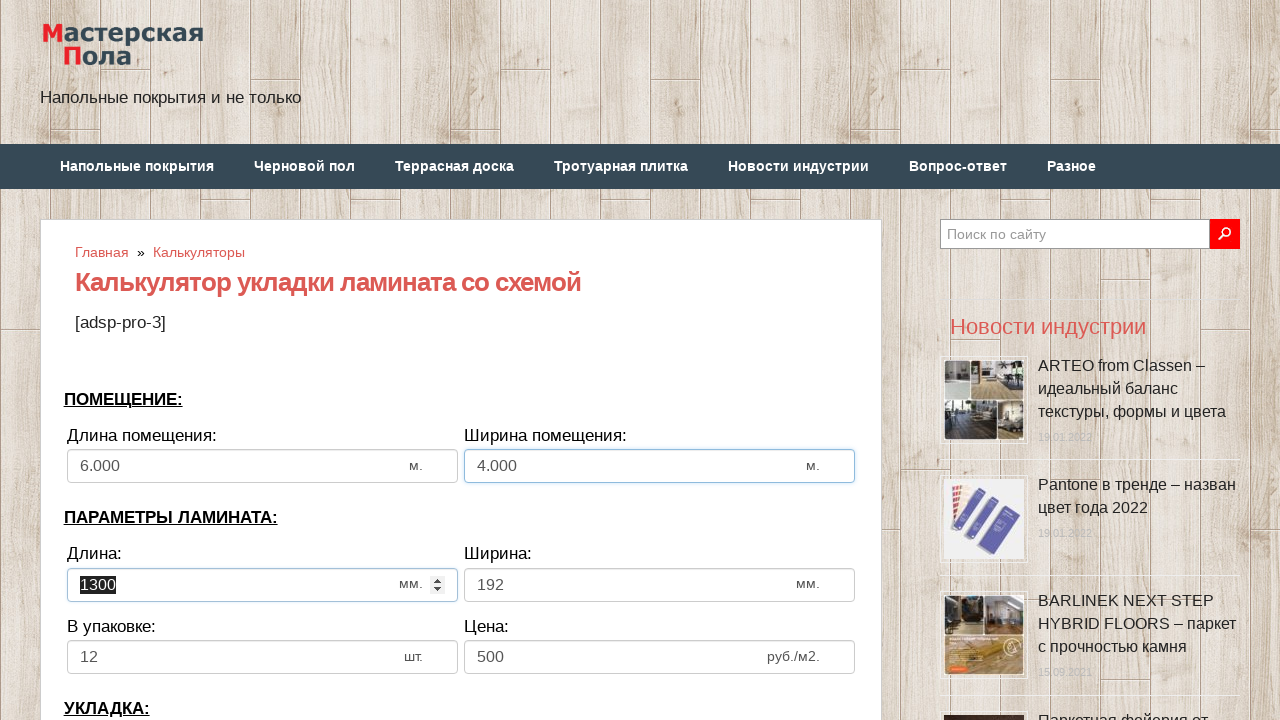

Filled Laminate Length field with '1200' on input[name='calc_lamwidth']
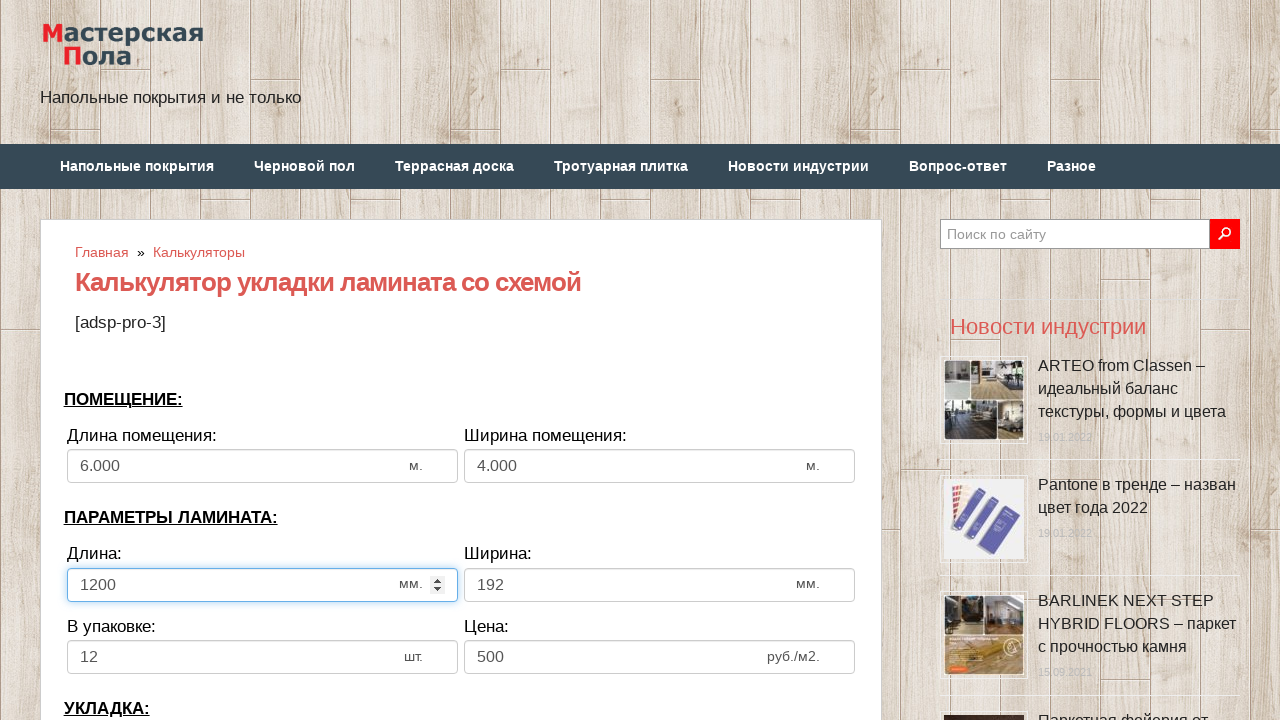

Selected all text in Laminate Width field on input[name='calc_lamheight']
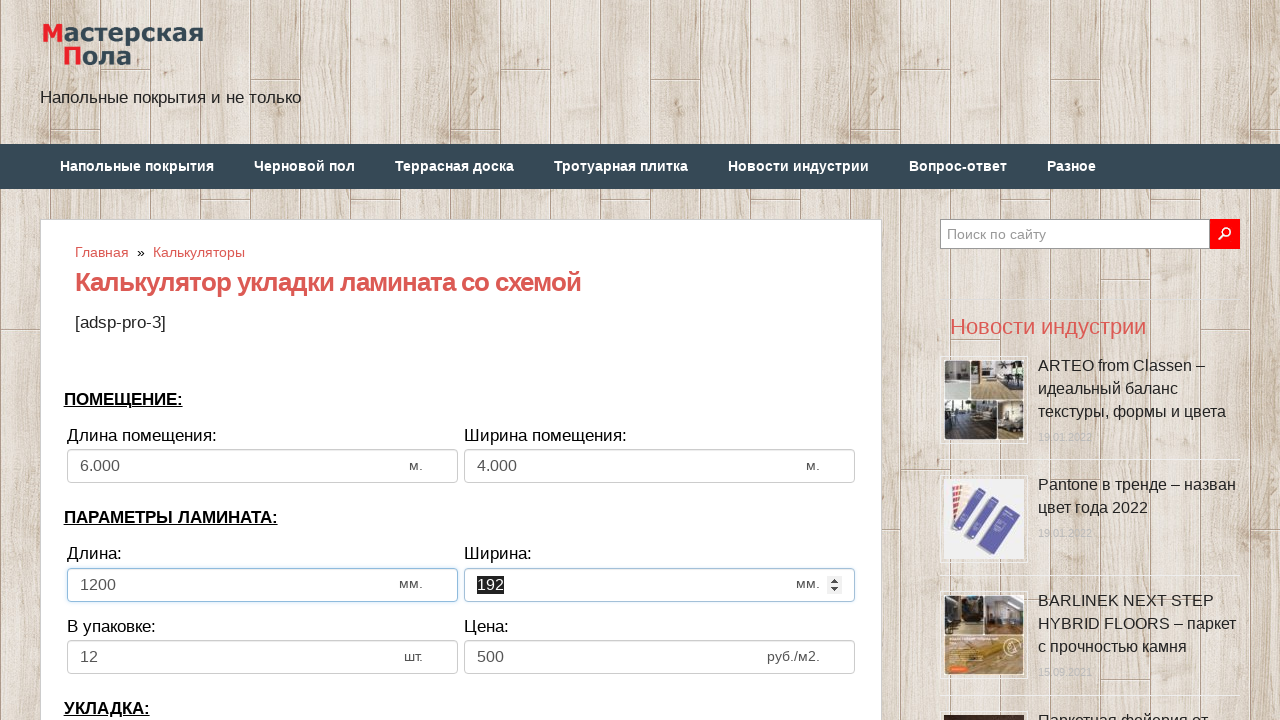

Filled Laminate Width field with '150' on input[name='calc_lamheight']
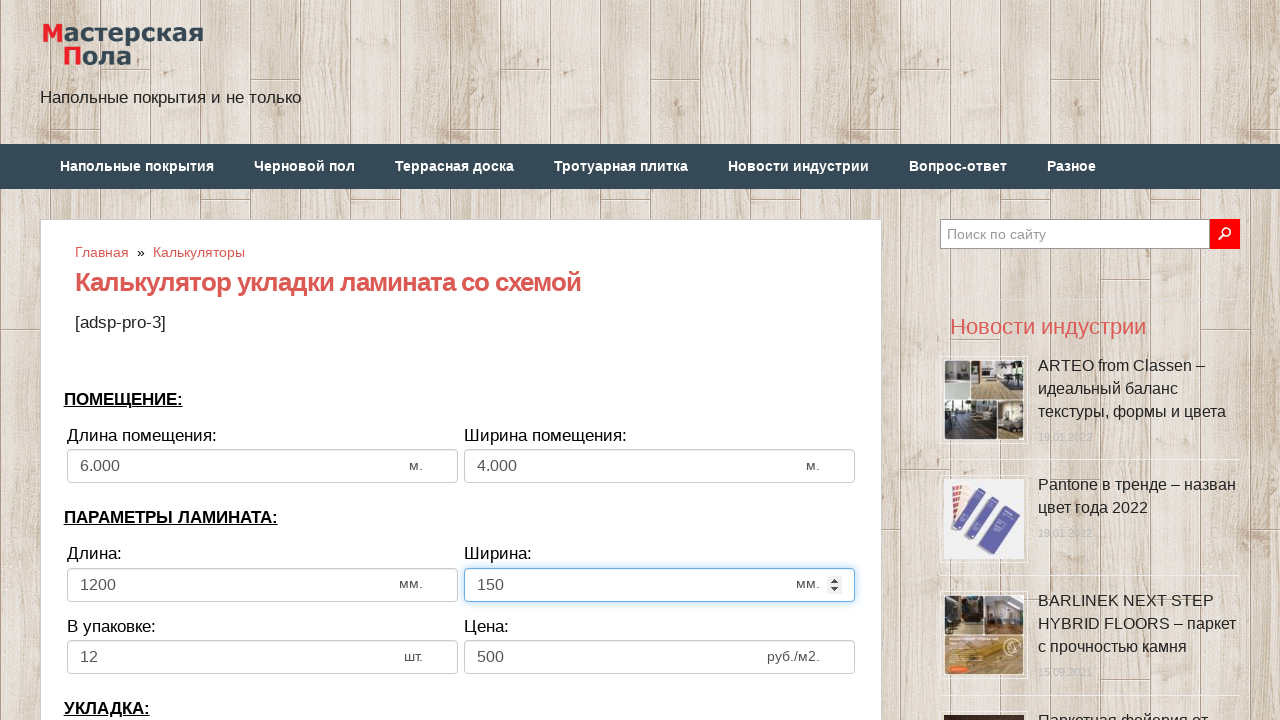

Selected all text in Pieces per package field on input[name='calc_inpack']
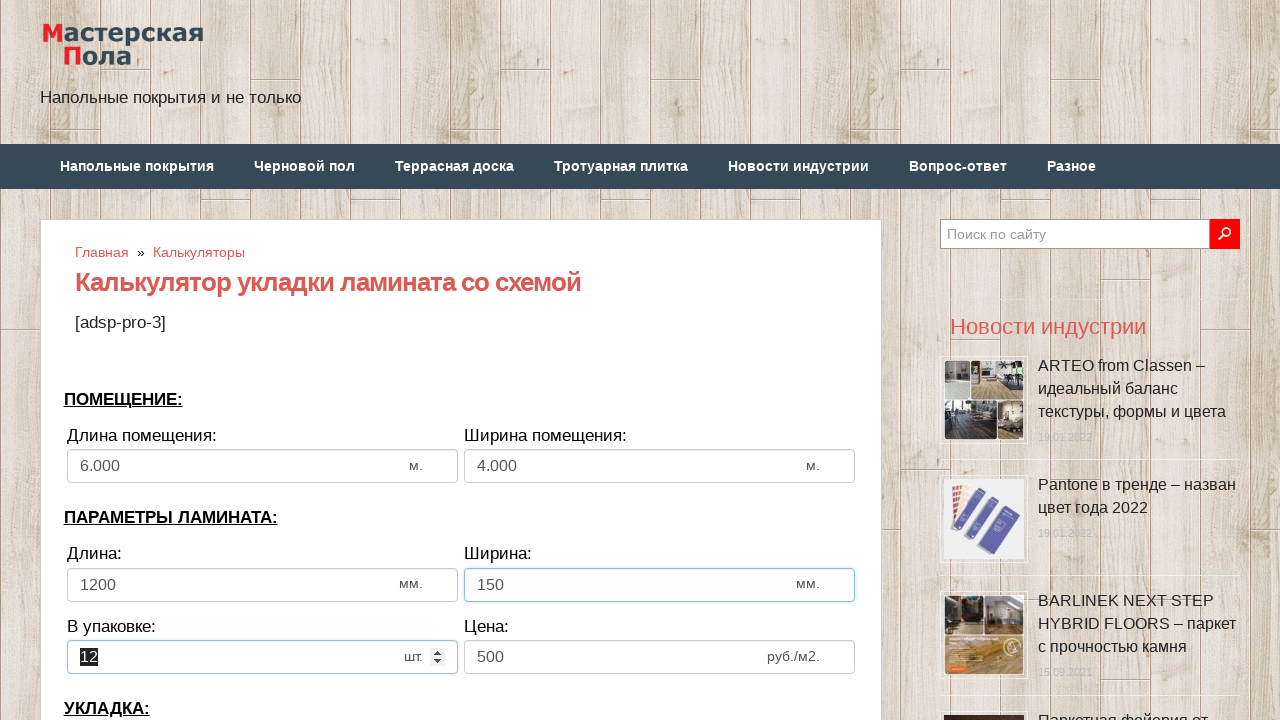

Filled Pieces per package field with '20' on input[name='calc_inpack']
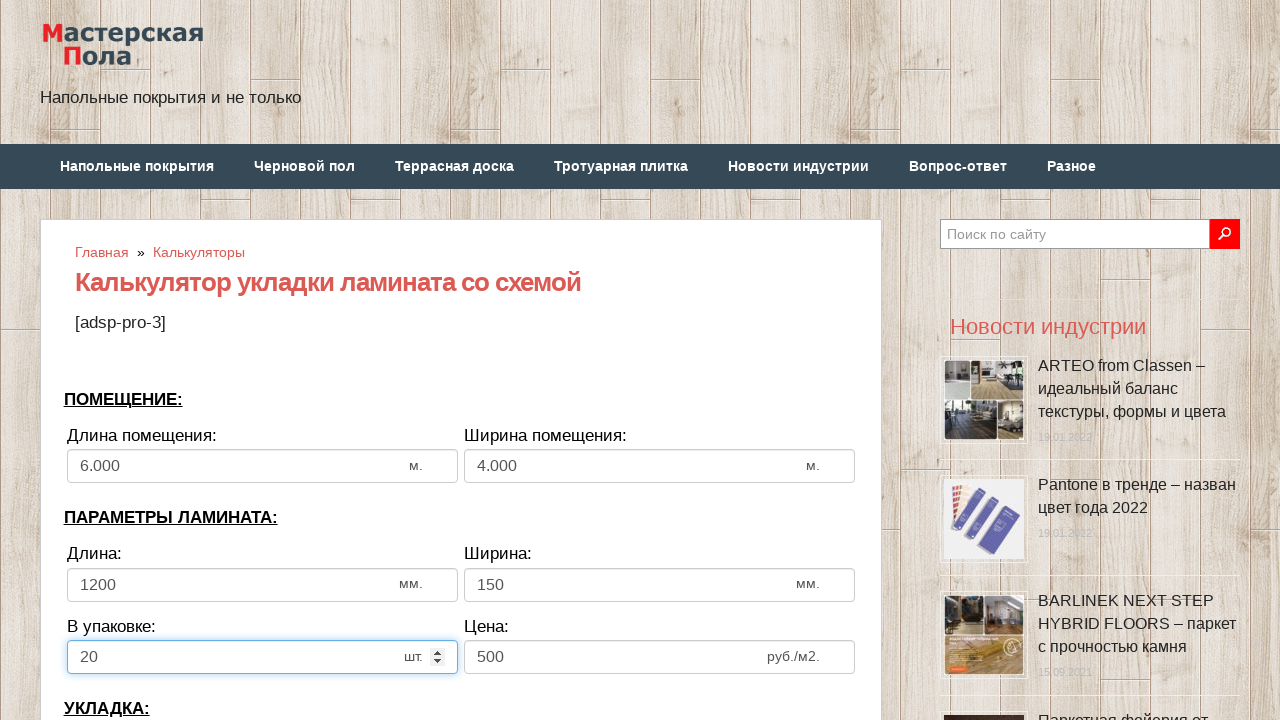

Selected all text in Price field on input[name='calc_price']
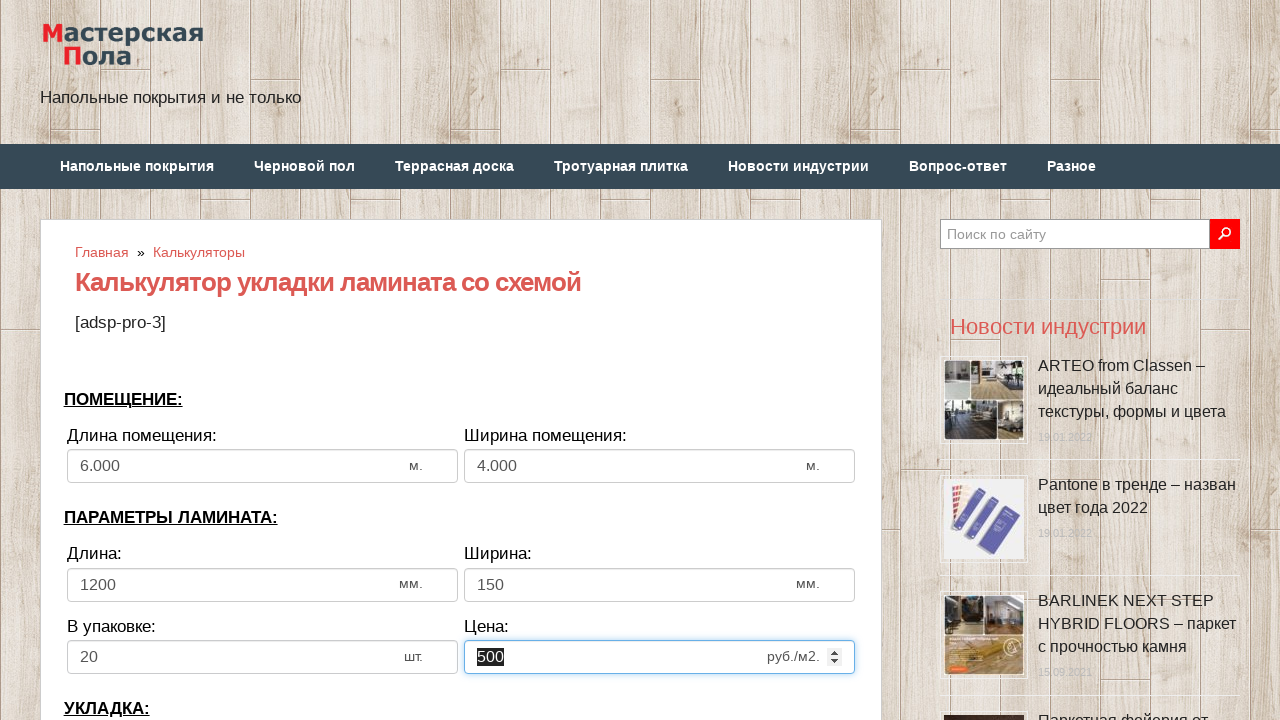

Filled Price field with '555' on input[name='calc_price']
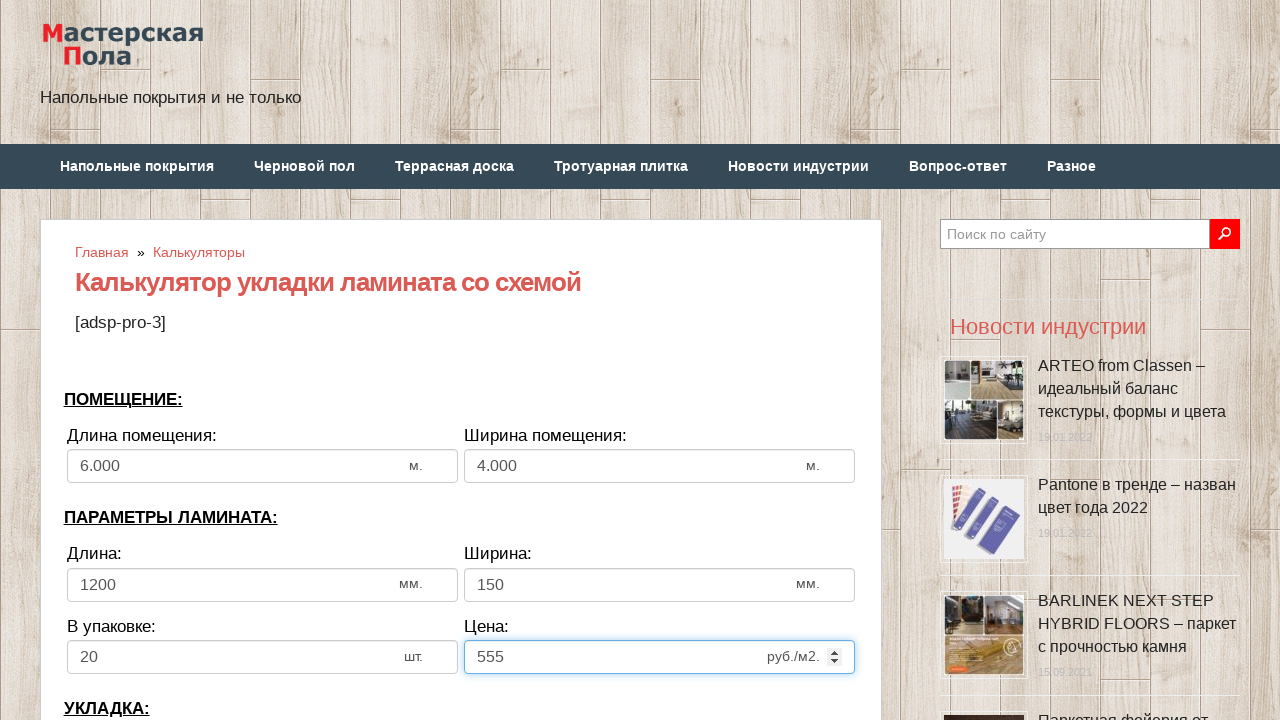

Selected laying direction 'По длине комнаты' (Along the length of the room) on select[name='calc_direct']
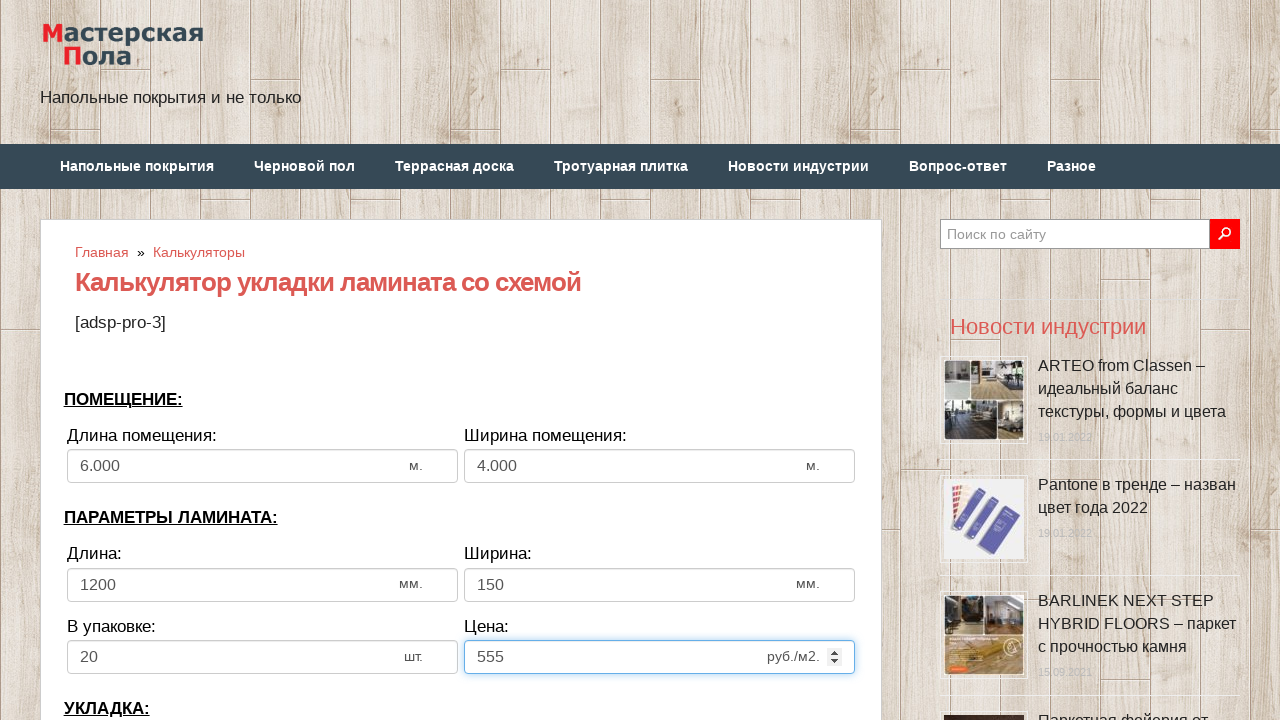

Selected all text in Row offset field on input[name='calc_bias']
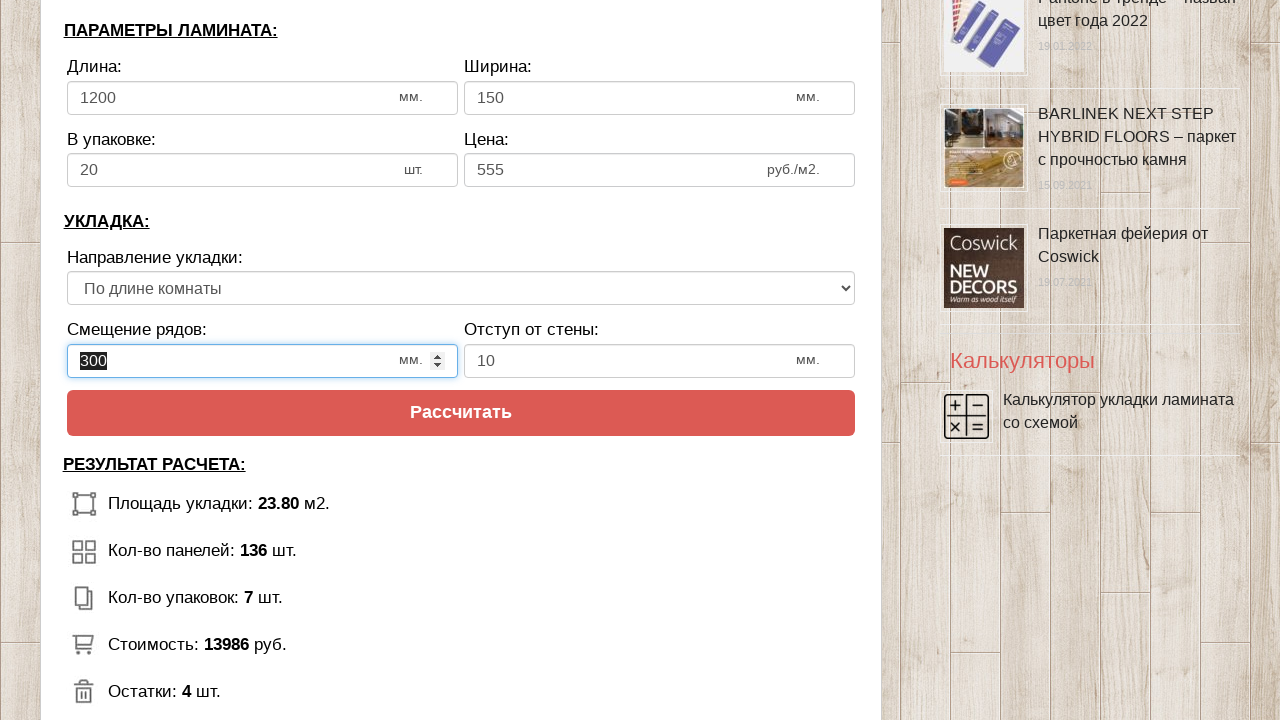

Filled Row offset field with '350' on input[name='calc_bias']
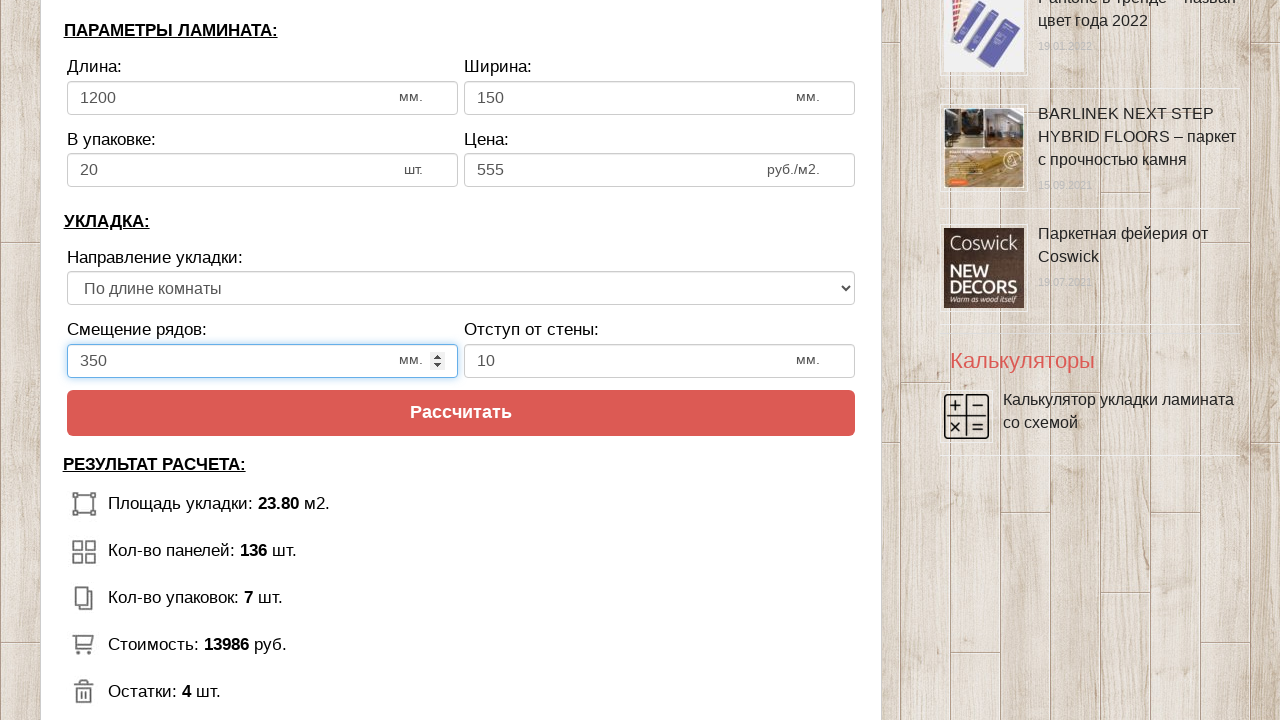

Selected all text in Wall gap field on input[name='calc_walldist']
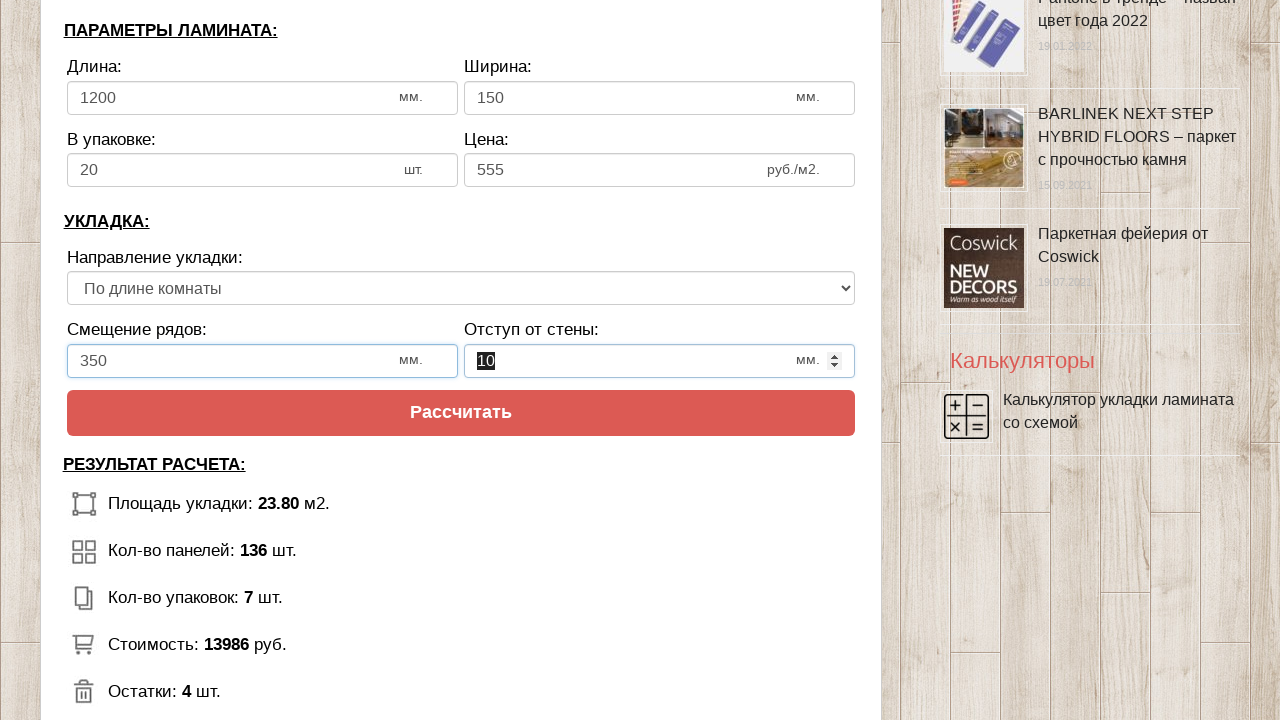

Filled Wall gap field with '20' on input[name='calc_walldist']
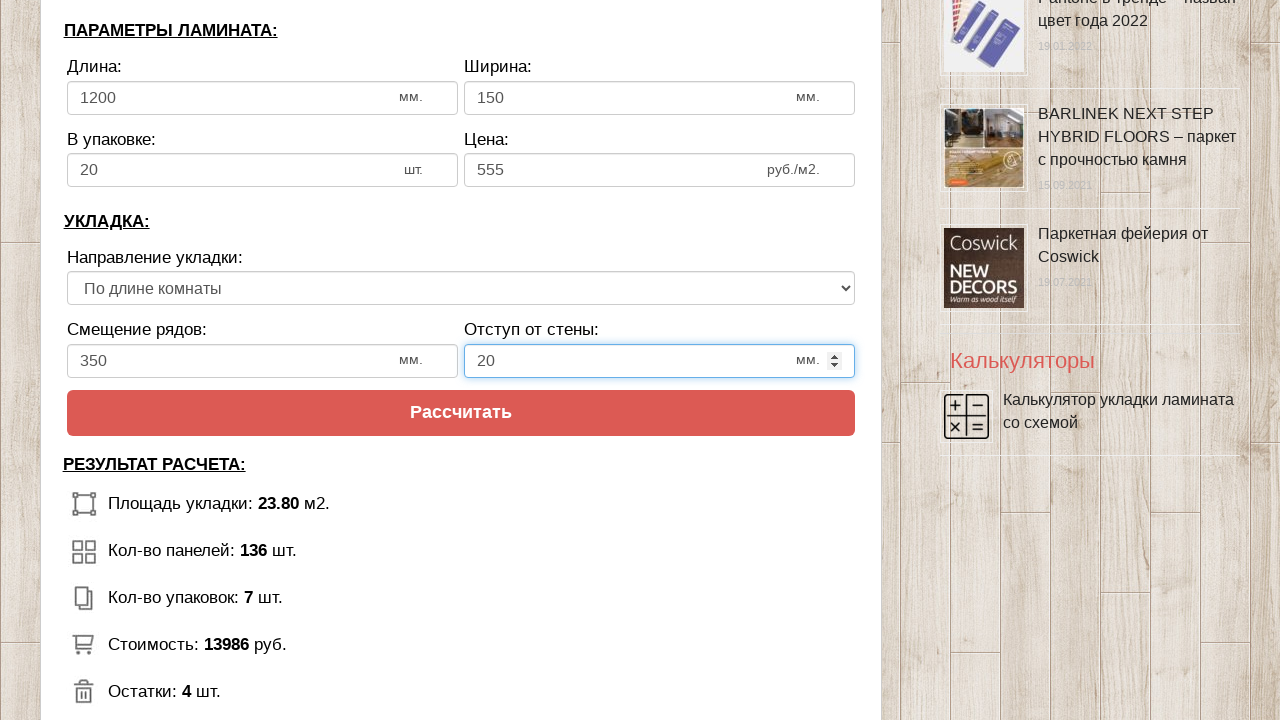

Clicked the Calculate button at (461, 413) on input[type='button'][value='Рассчитать']
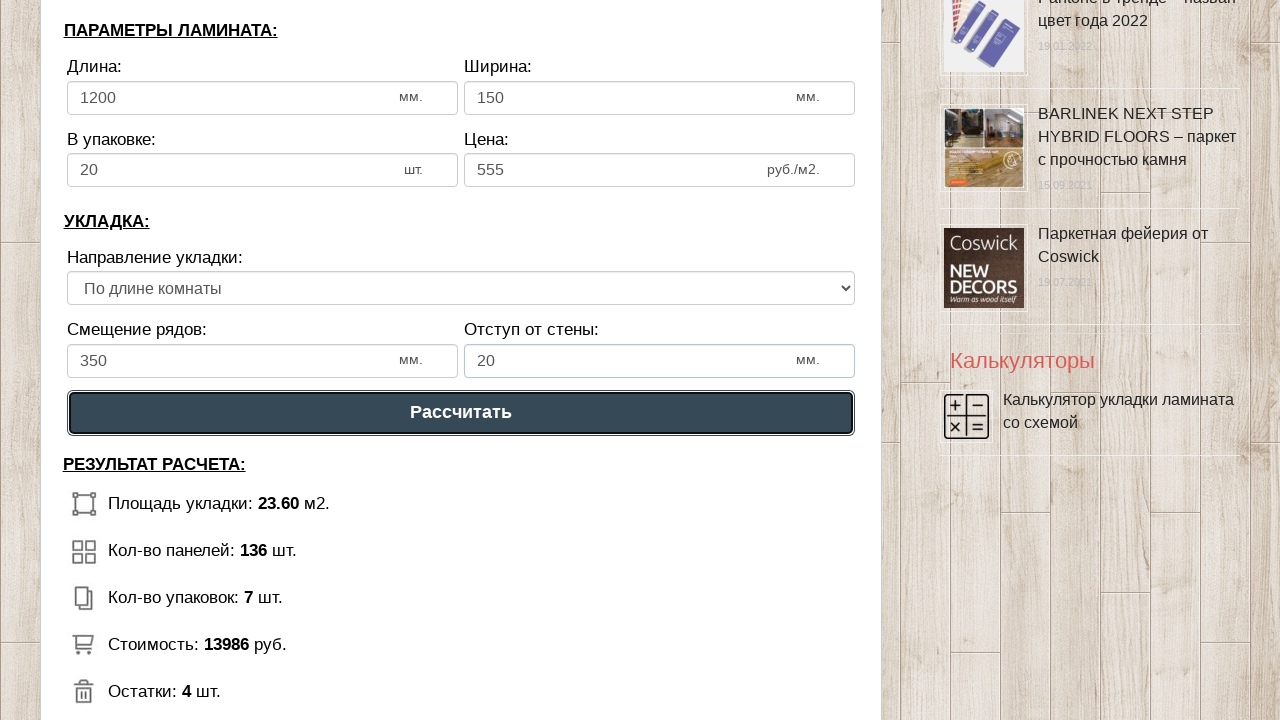

Waited for laminate area result to load
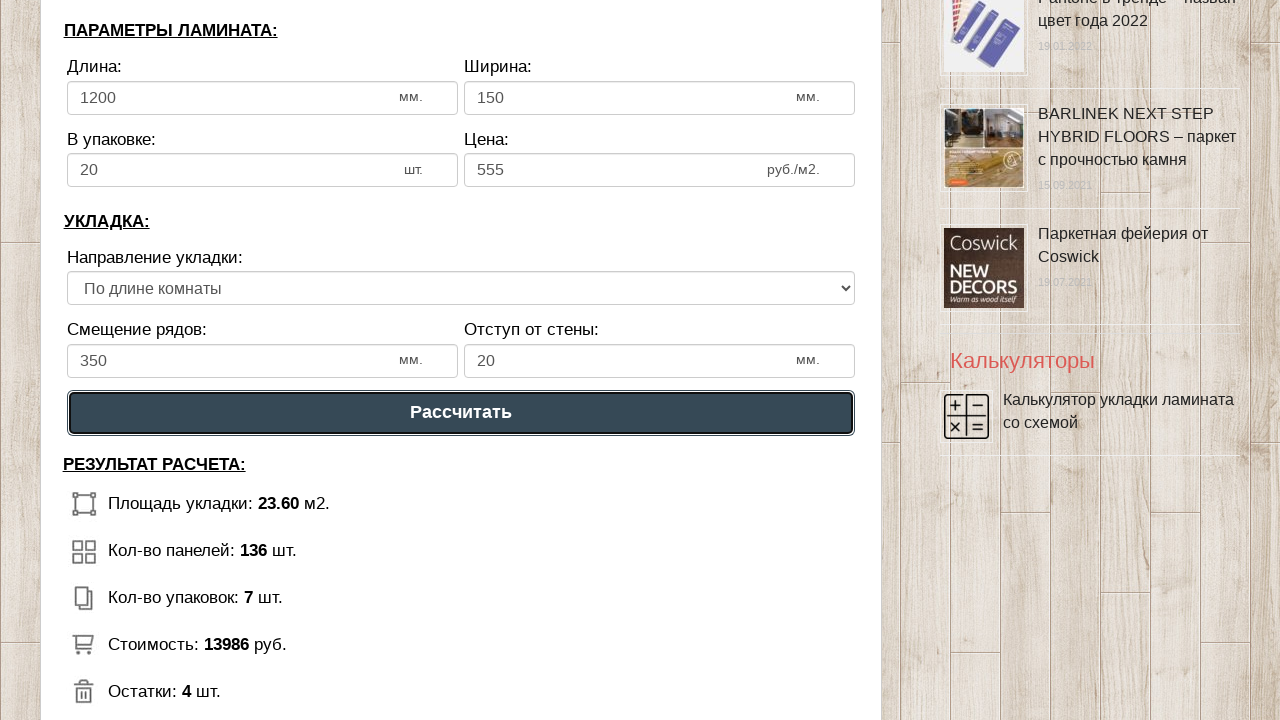

Waited for laminate count result to load
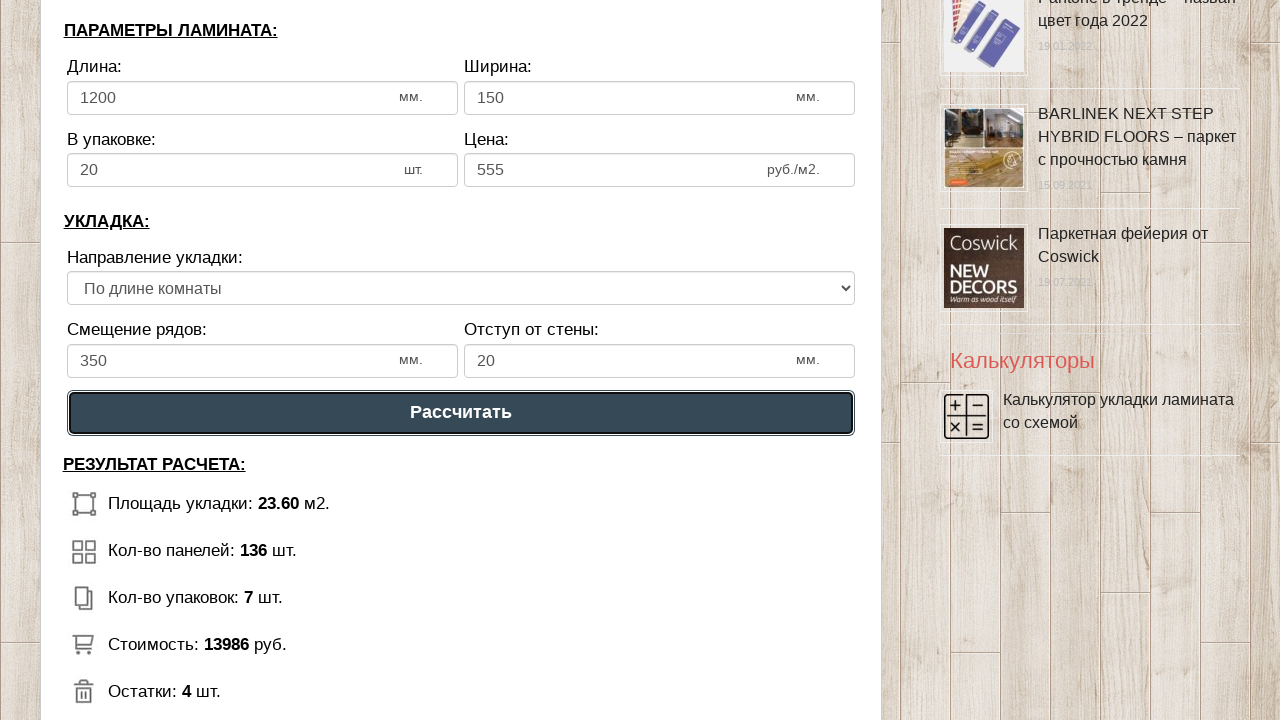

Waited for package count result to load
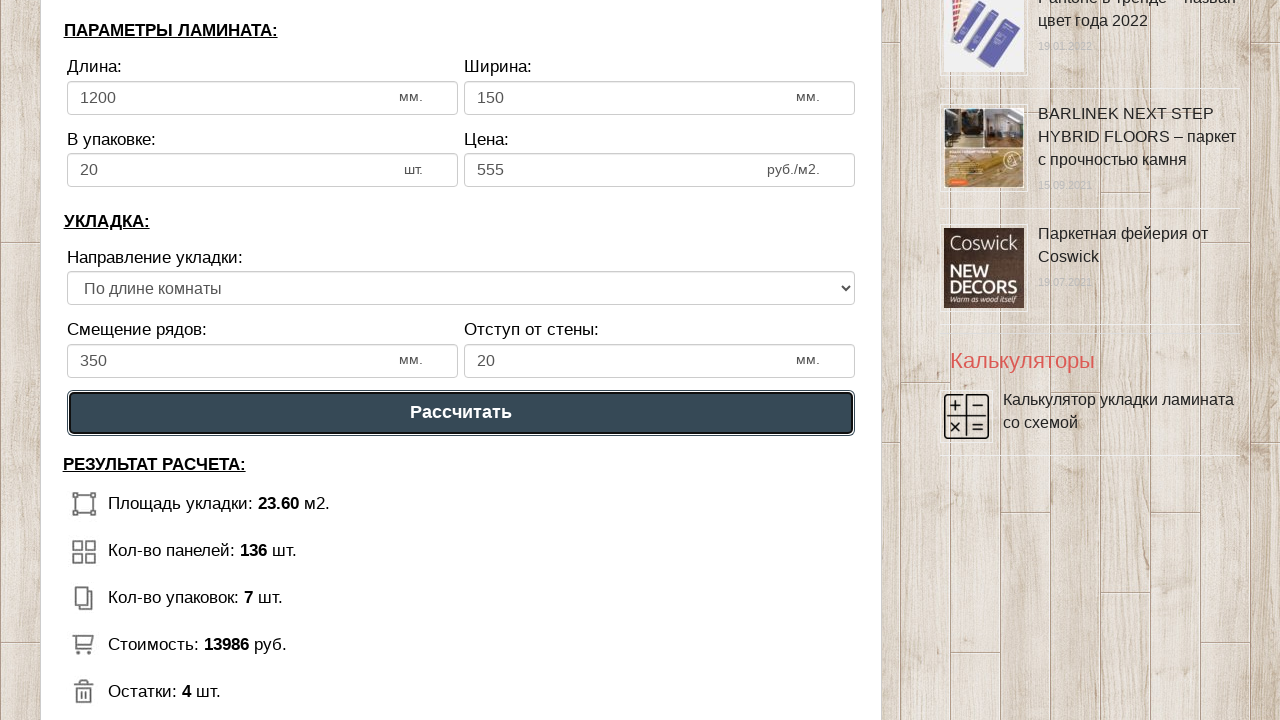

Waited for total price result to load
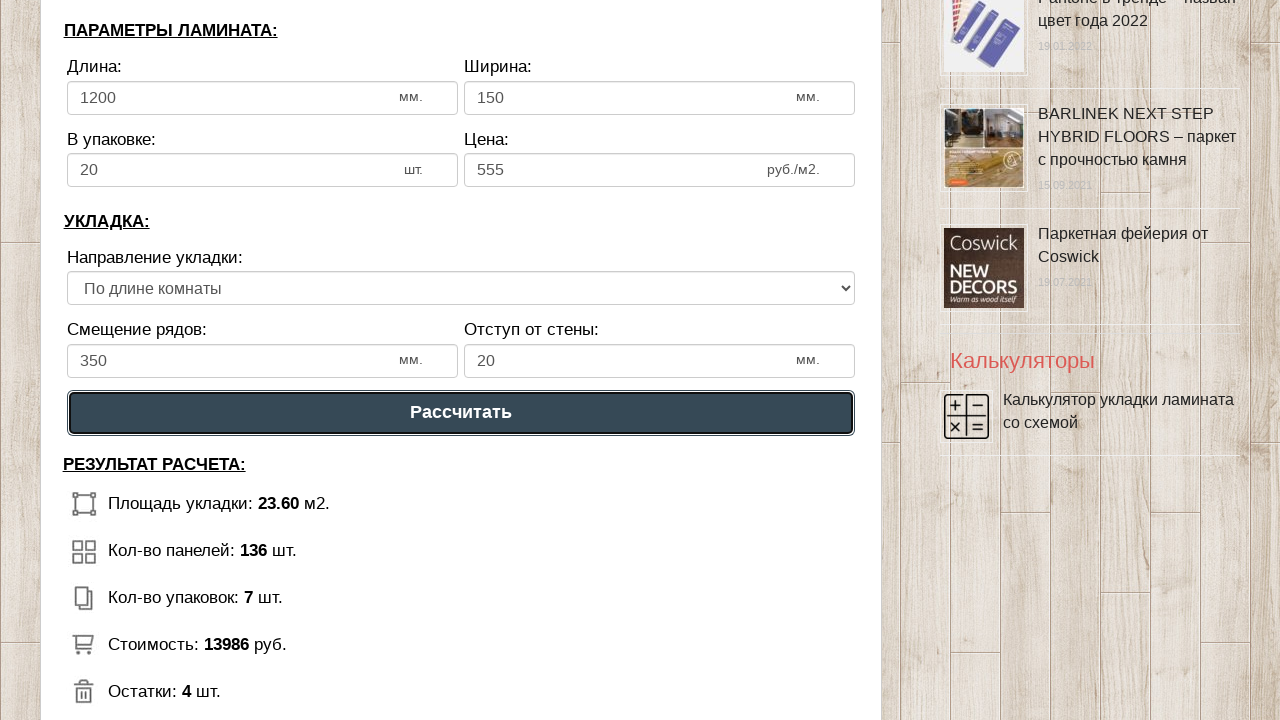

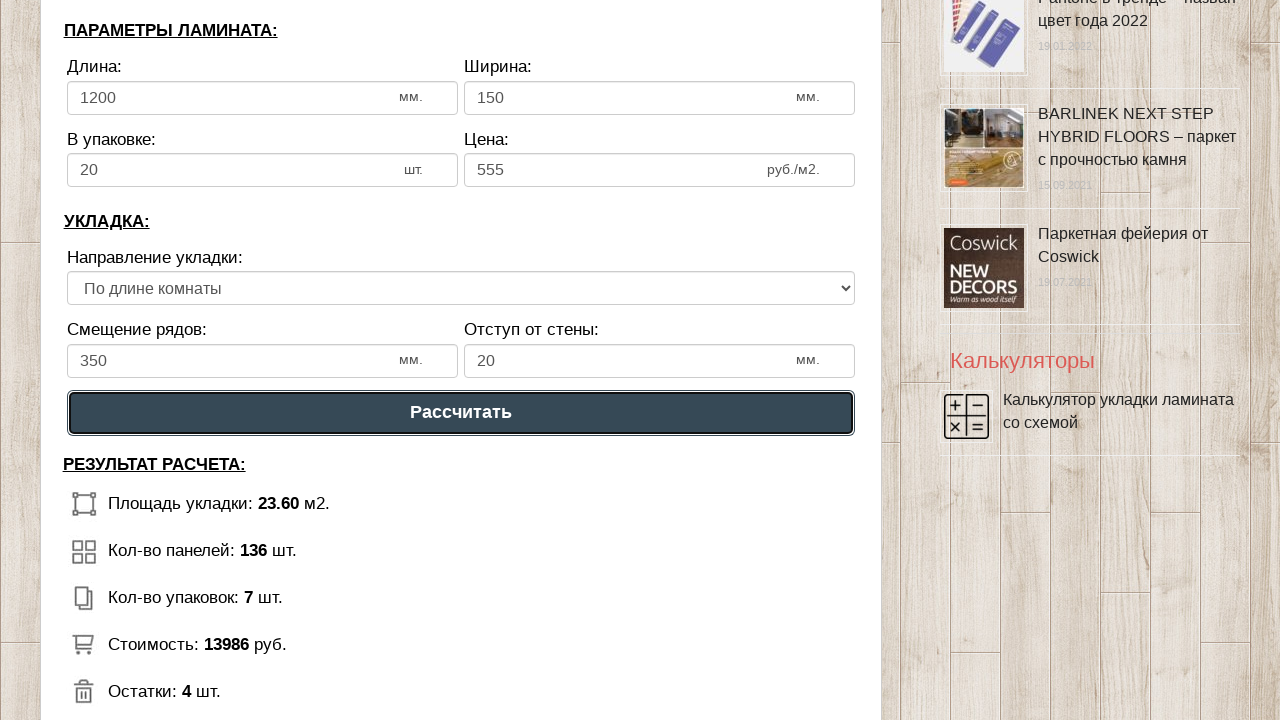